Navigates to Retail and Ecommerce page via the Verticals dropdown menu

Starting URL: https://www.tranktechnologies.com/

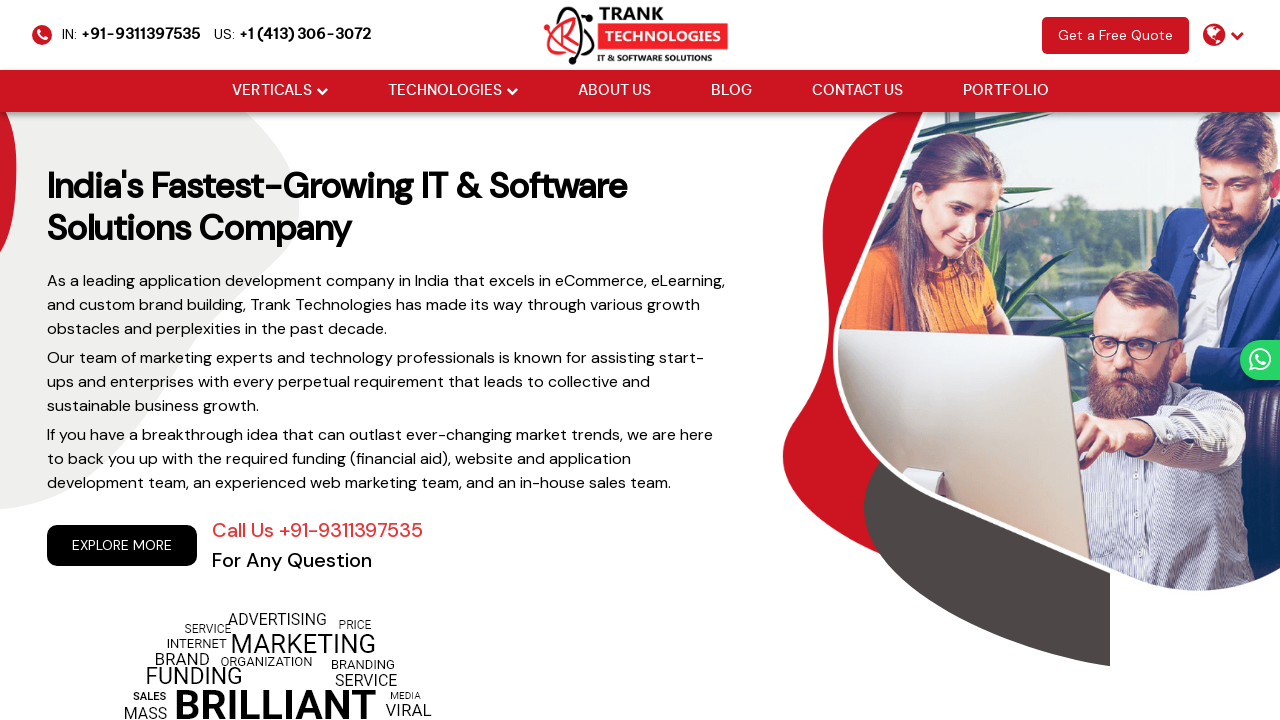

Hovered over Verticals dropdown menu at (272, 91) on xpath=//li[@class='drop_down']//a[@href='#'][normalize-space()='Verticals']
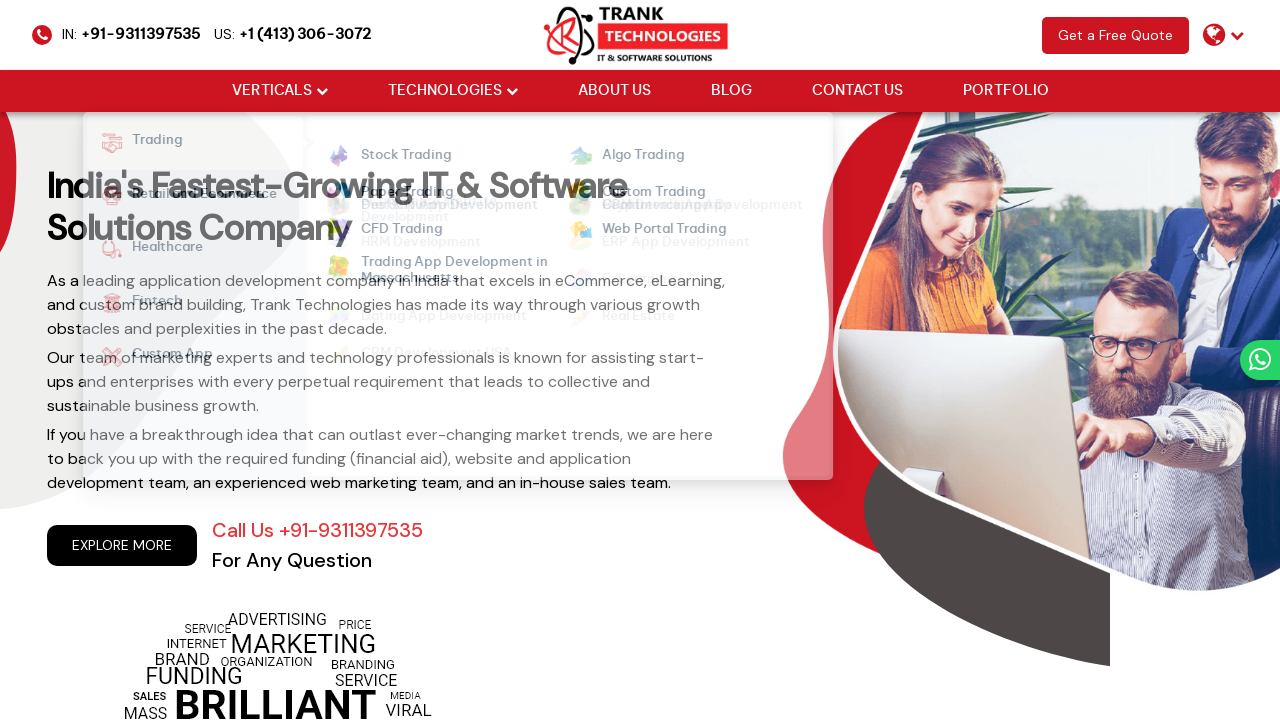

Hovered over Retail and Ecommerce option at (193, 196) on xpath=//strong[normalize-space()='Retail and Ecommerce']
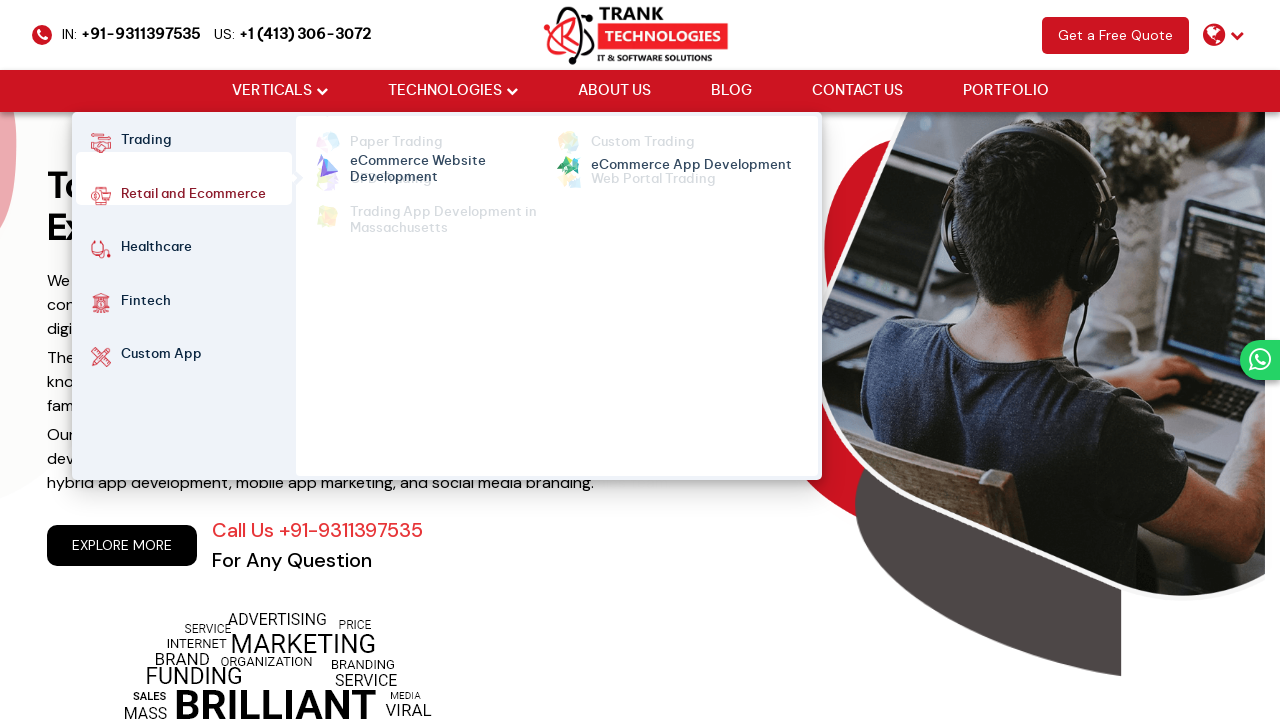

Clicked on Retail and Ecommerce option to navigate to page at (193, 196) on xpath=//strong[normalize-space()='Retail and Ecommerce']
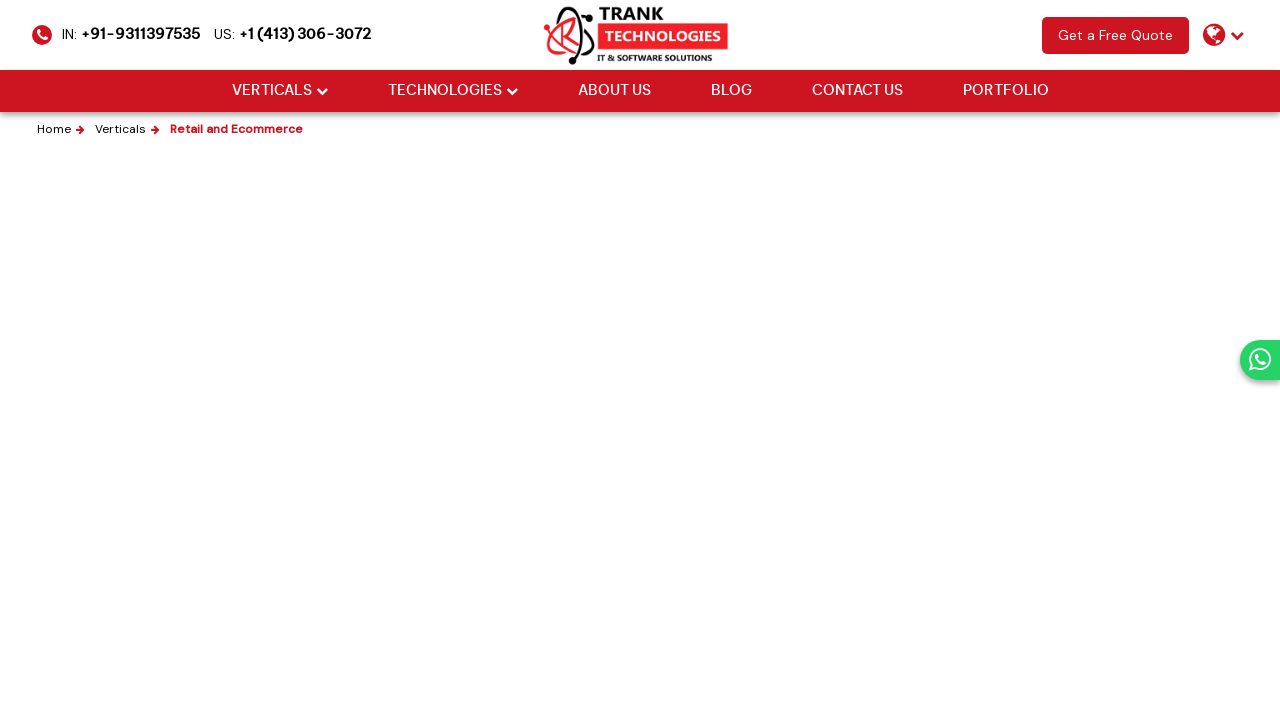

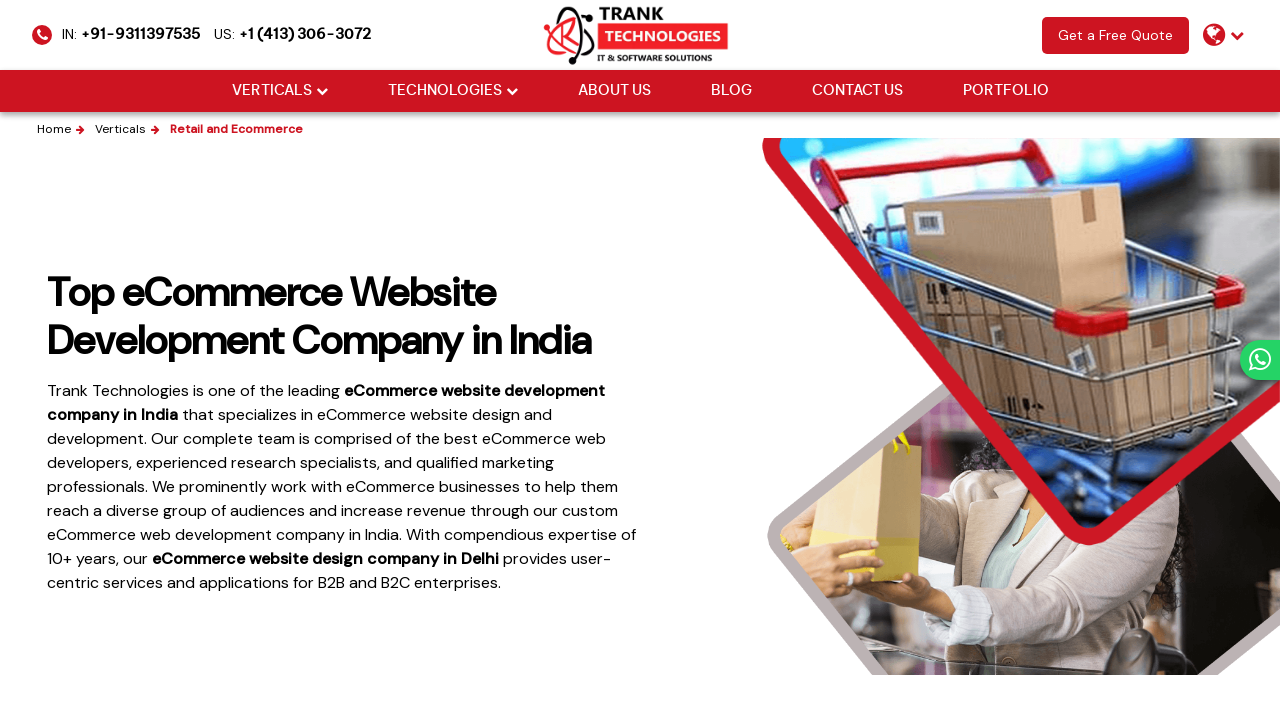